Tests a more robust approach to multiple window handling by storing the first window handle, clicking a link to open a new window, then iterating through all windows to find and switch to the new one.

Starting URL: http://the-internet.herokuapp.com/windows

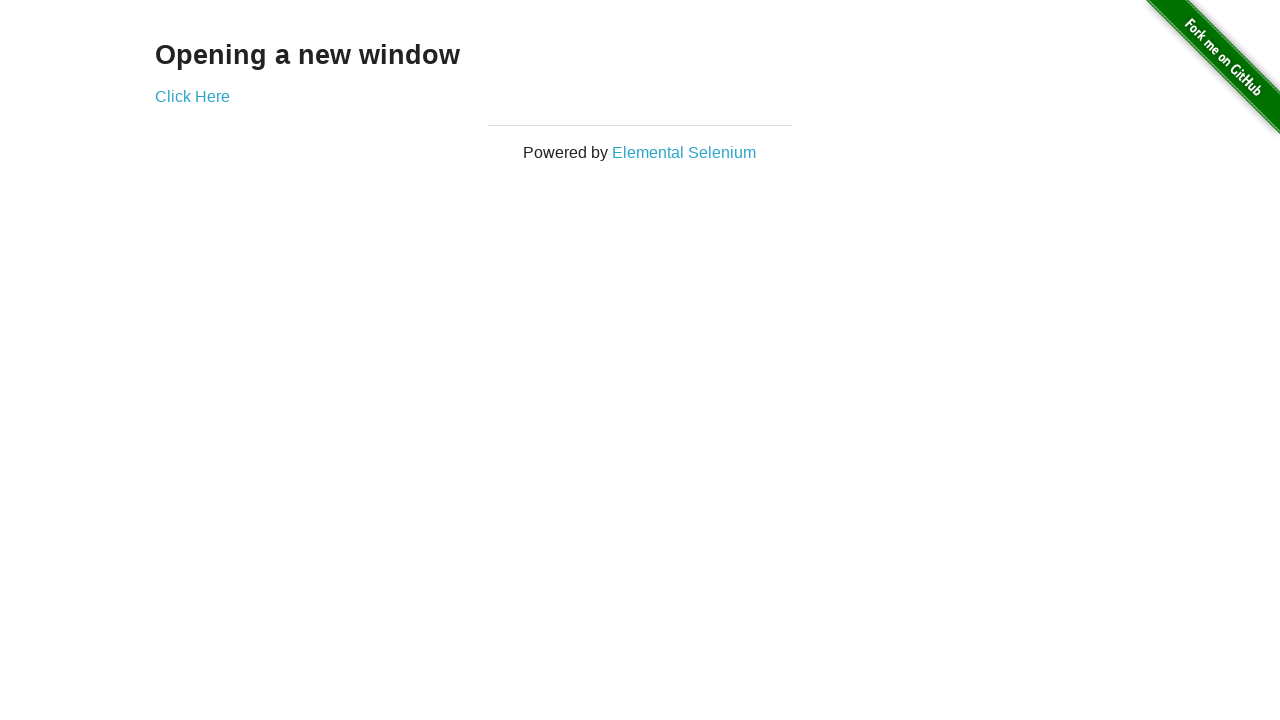

Stored reference to the original page
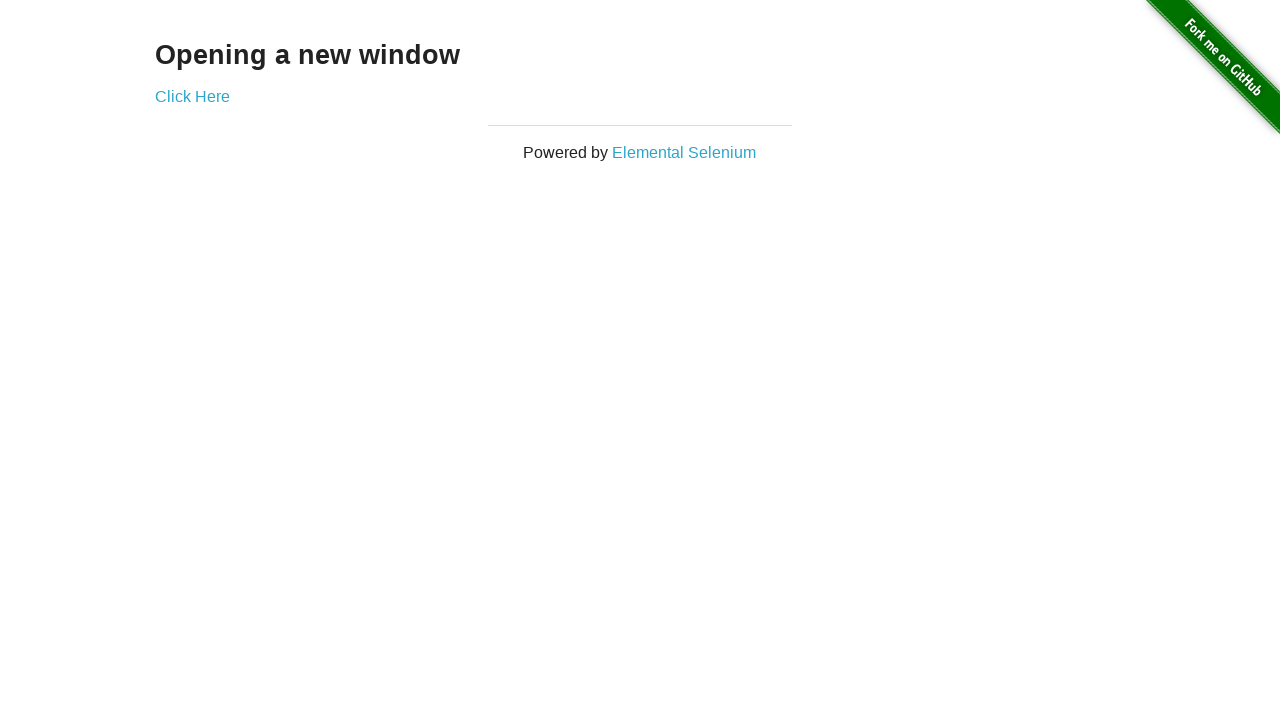

Clicked link to open a new window at (192, 96) on .example a
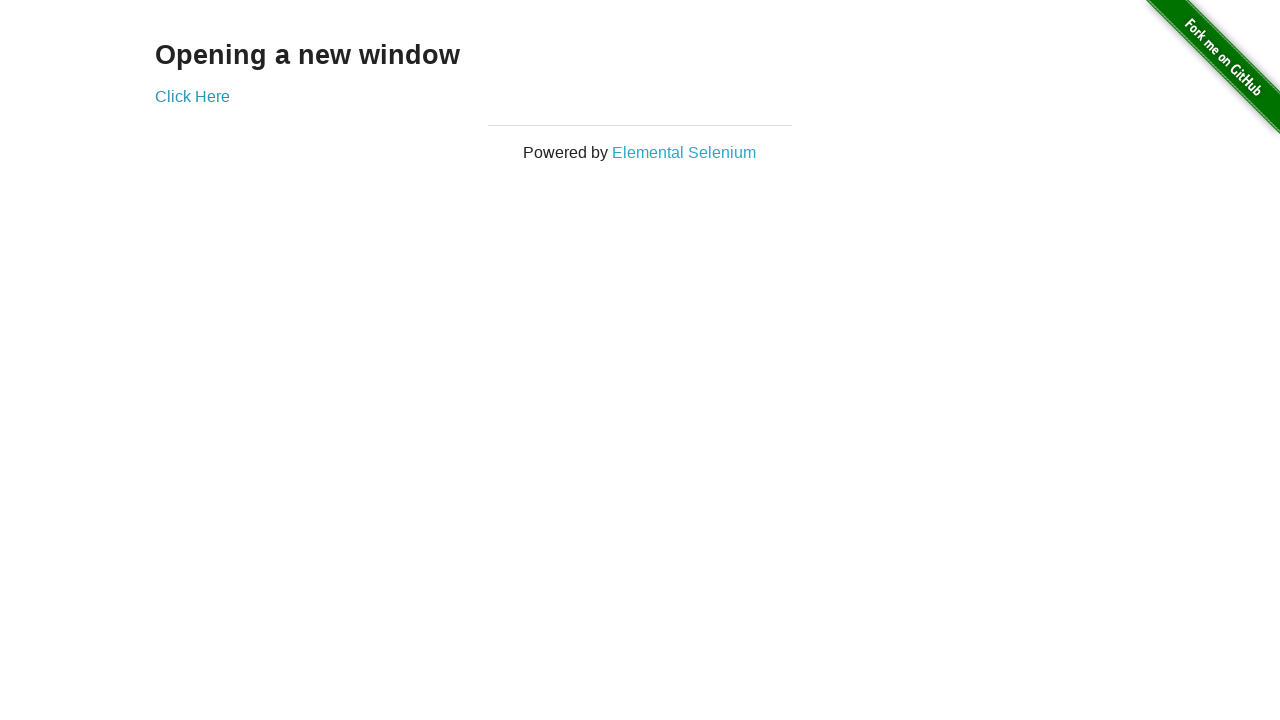

Retrieved the new page object
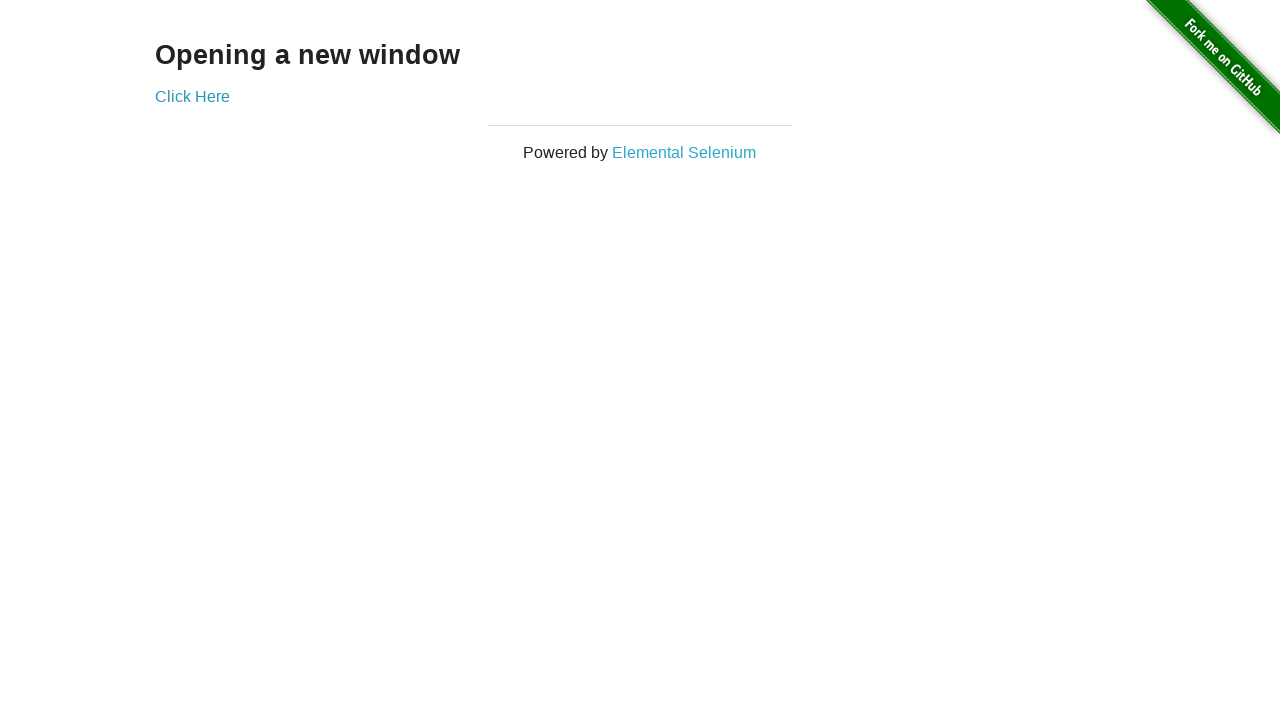

New page loaded successfully
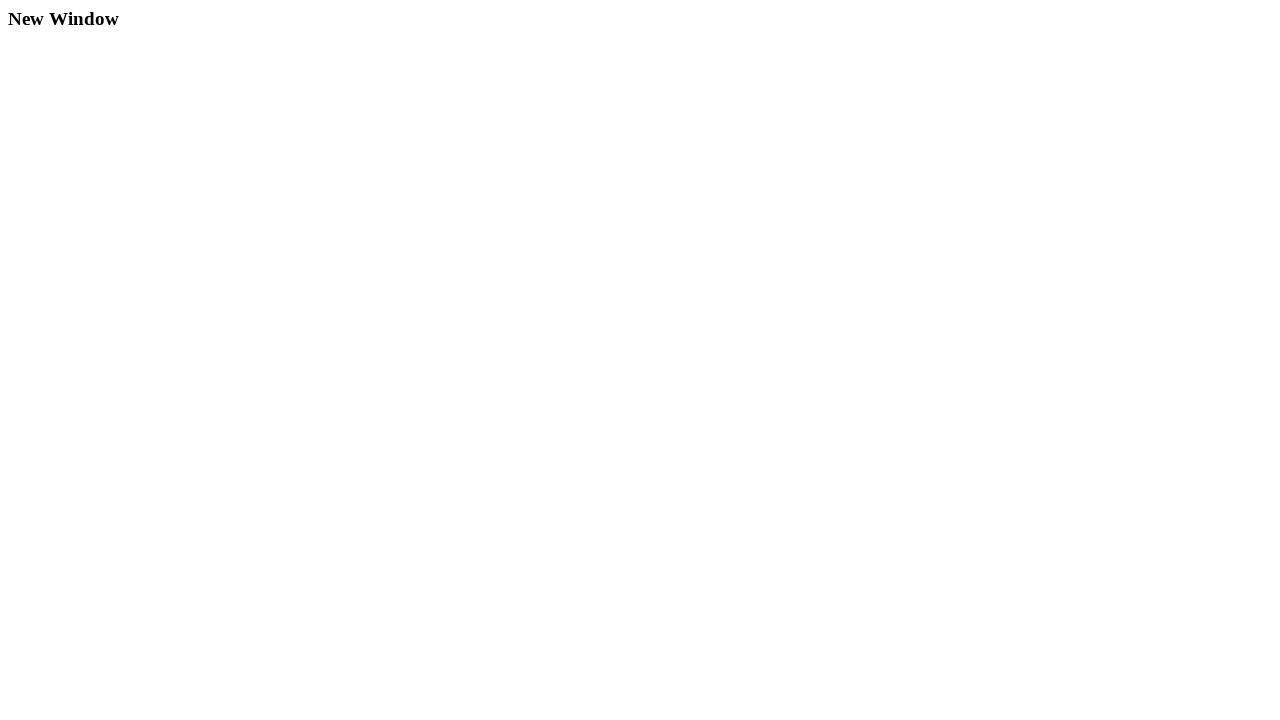

Verified original window title is not 'New Window'
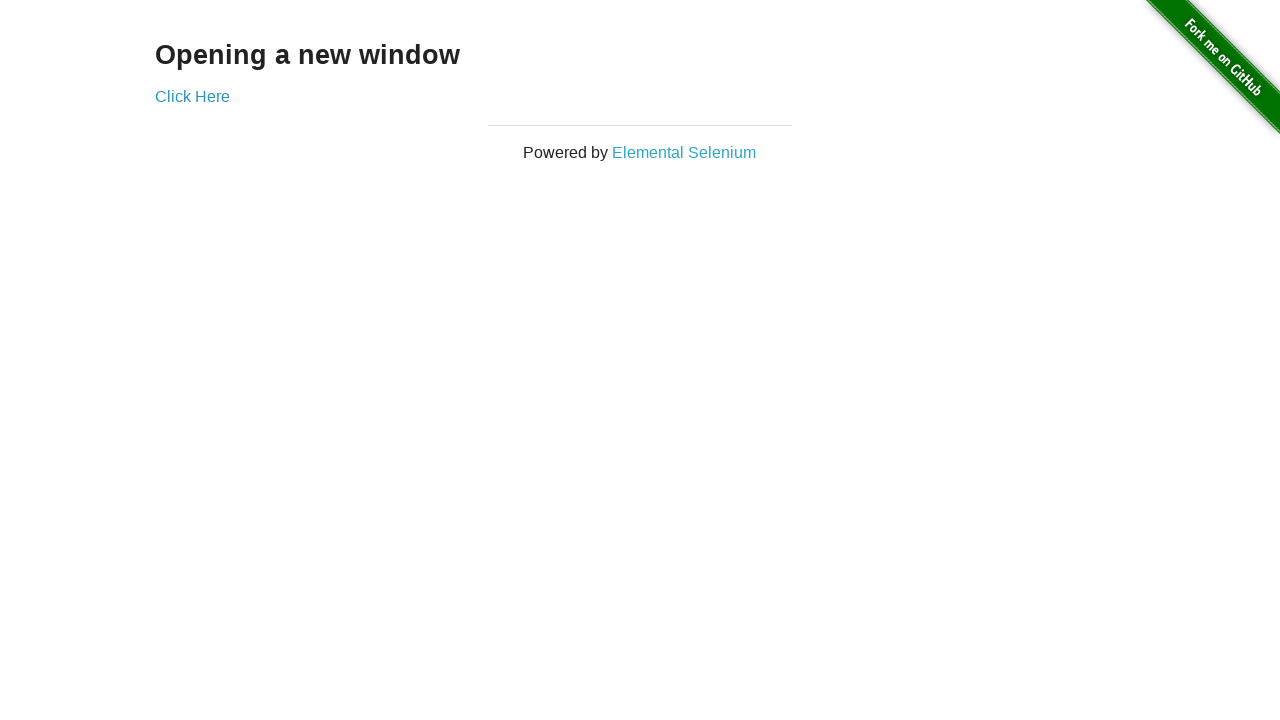

Verified new window title is 'New Window'
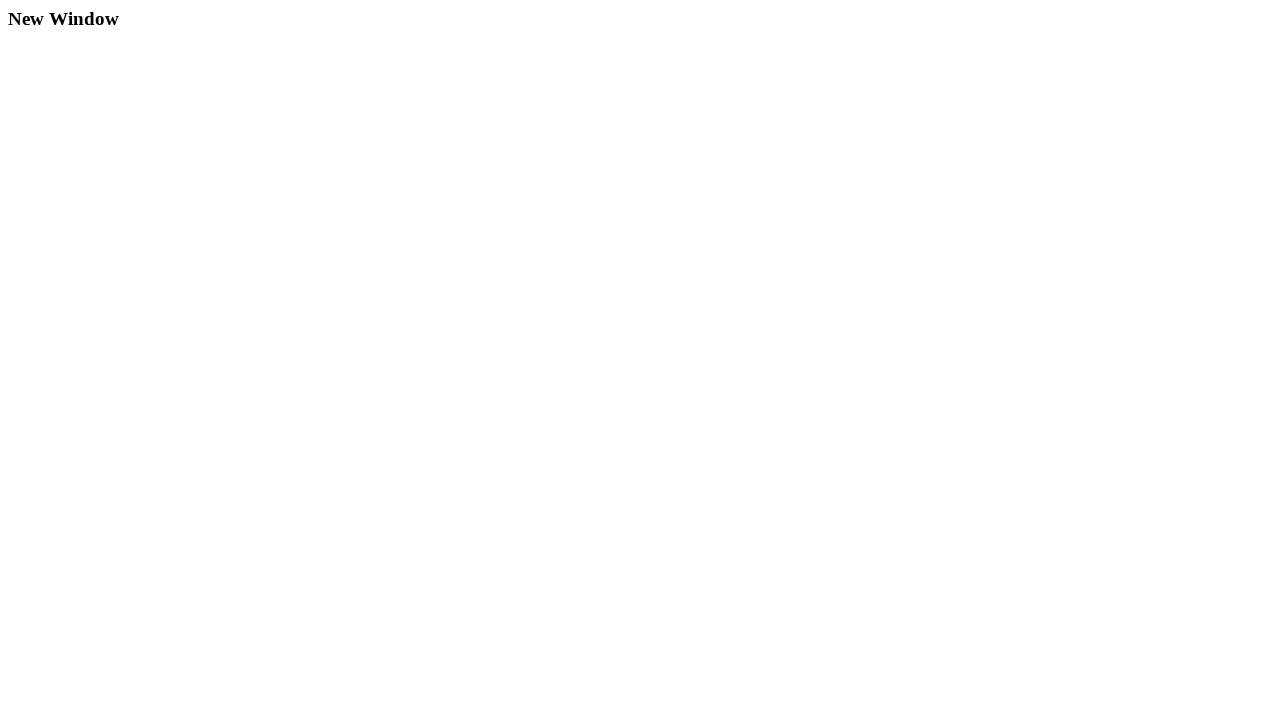

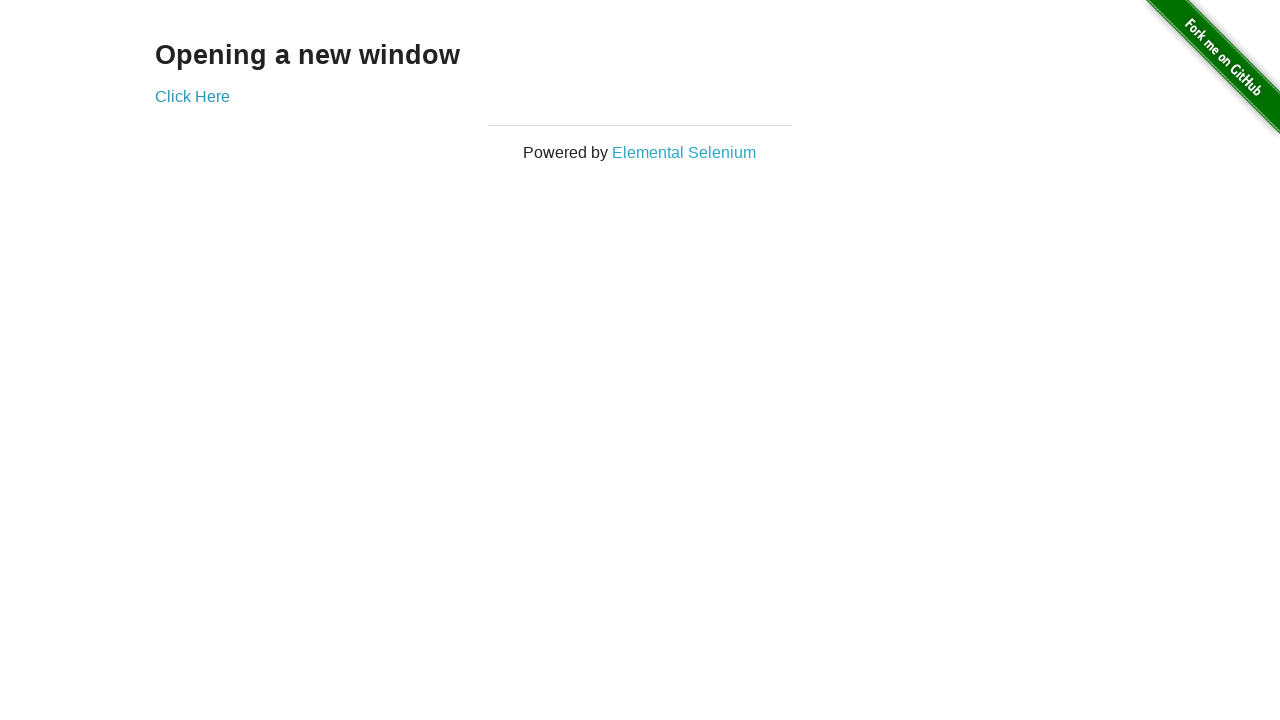